Waits for price to reach $100, books an item, then solves a math problem by calculating the logarithm of a trigonometric expression and submitting the answer

Starting URL: http://suninjuly.github.io/explicit_wait2.html

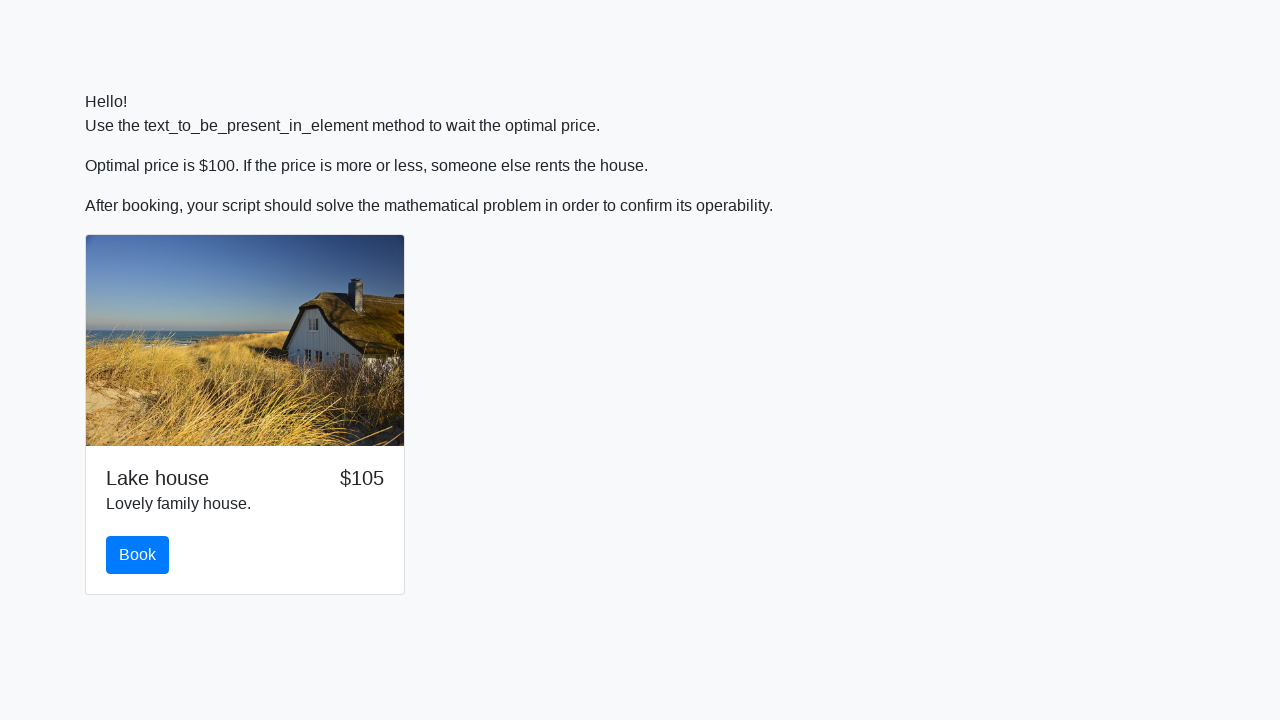

Waited for price to reach $100
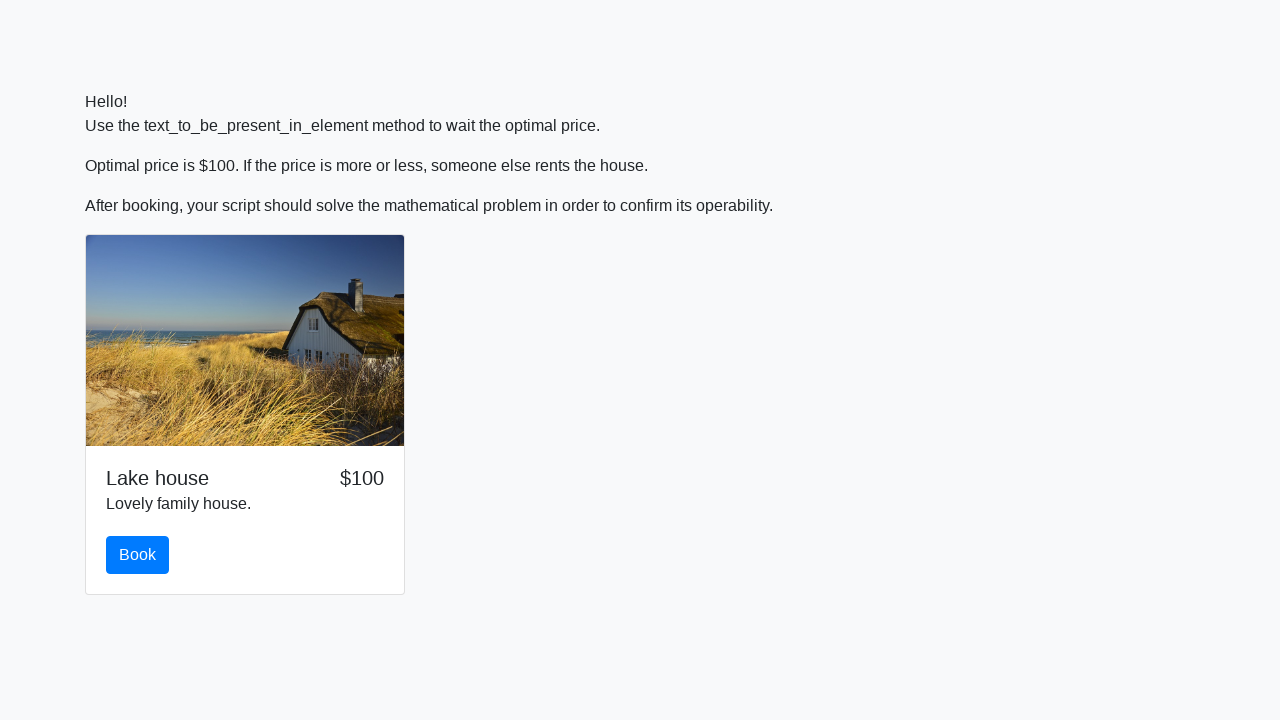

Clicked book button at (138, 555) on #book
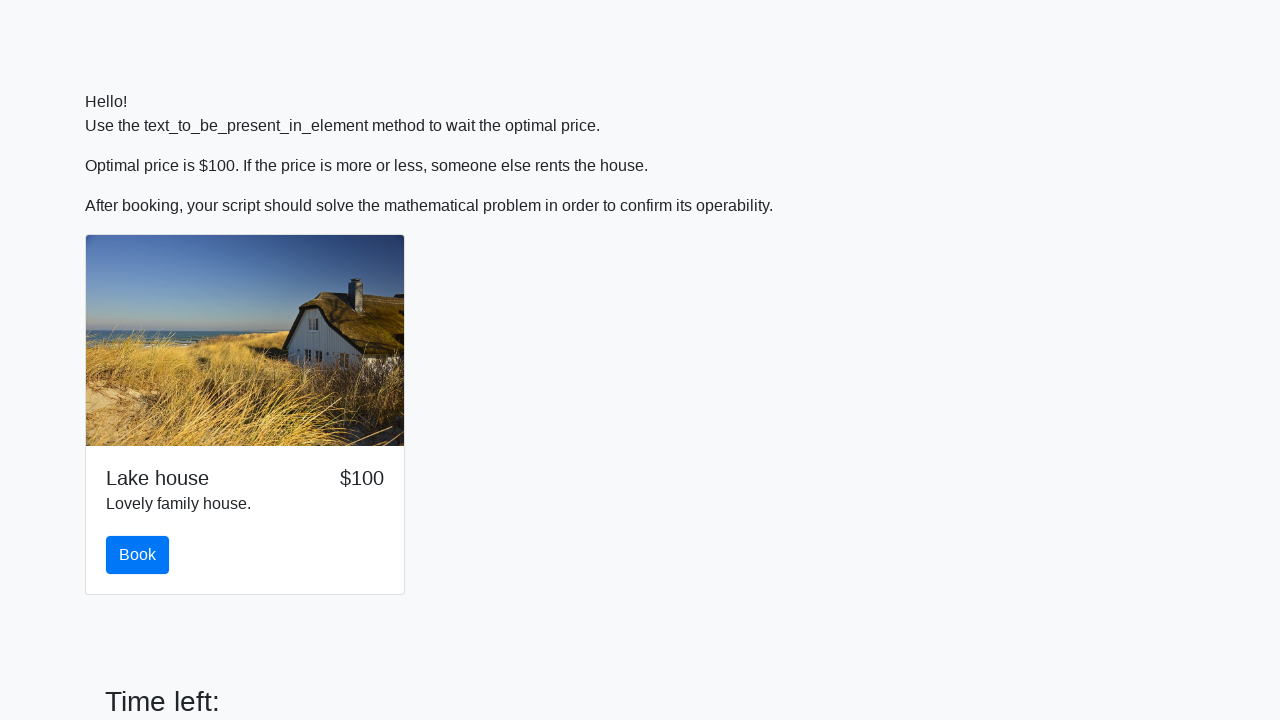

Retrieved input value: 795
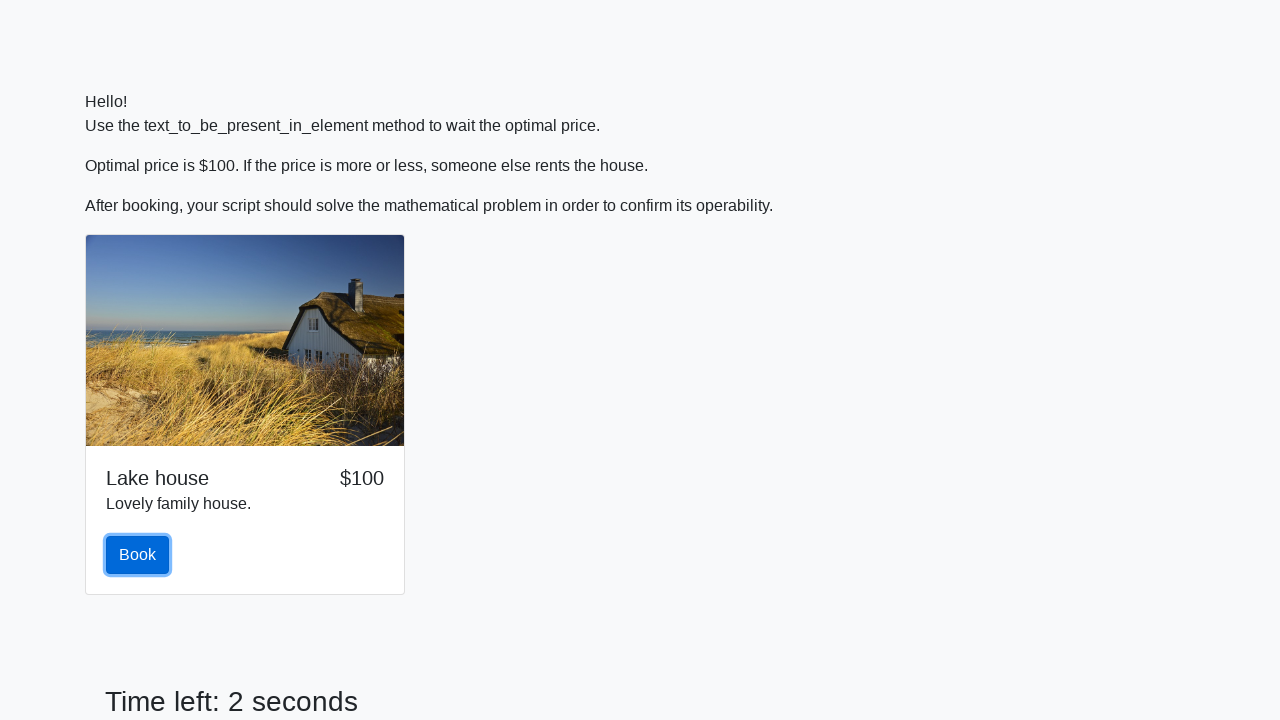

Calculated logarithm of trigonometric expression: 0.7484019266391618
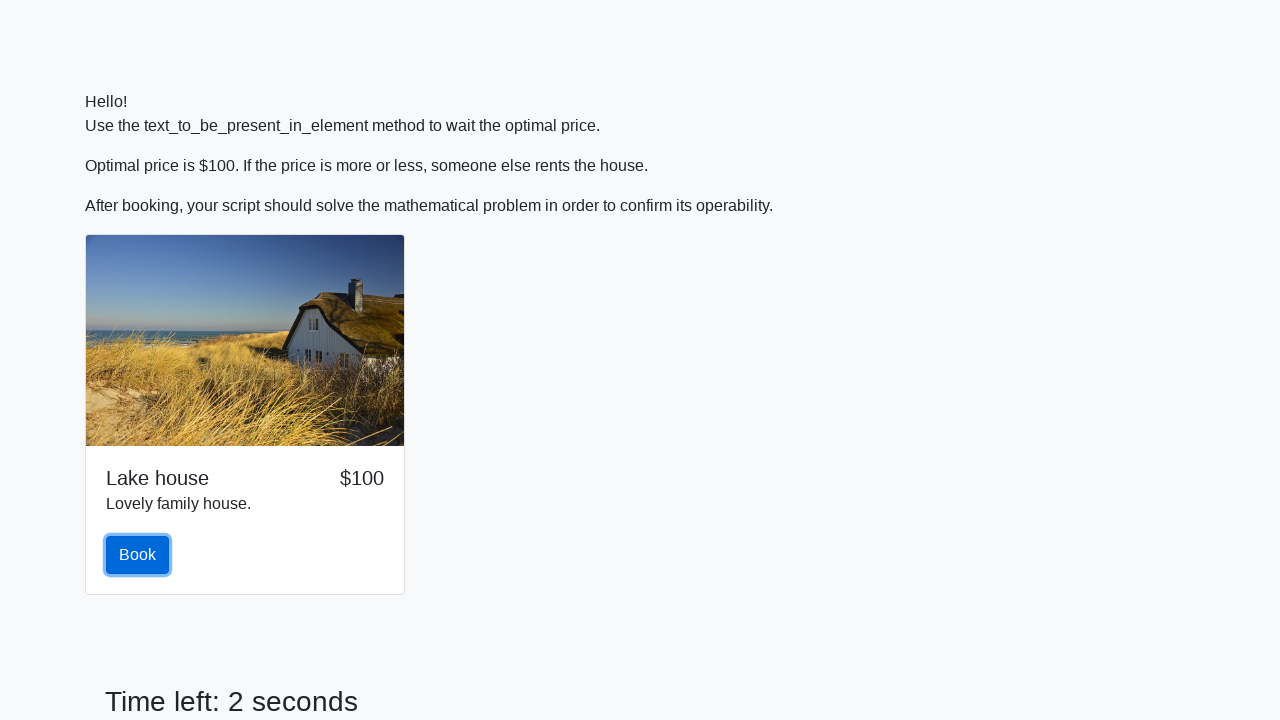

Filled answer field with calculated value: 0.7484019266391618 on #answer
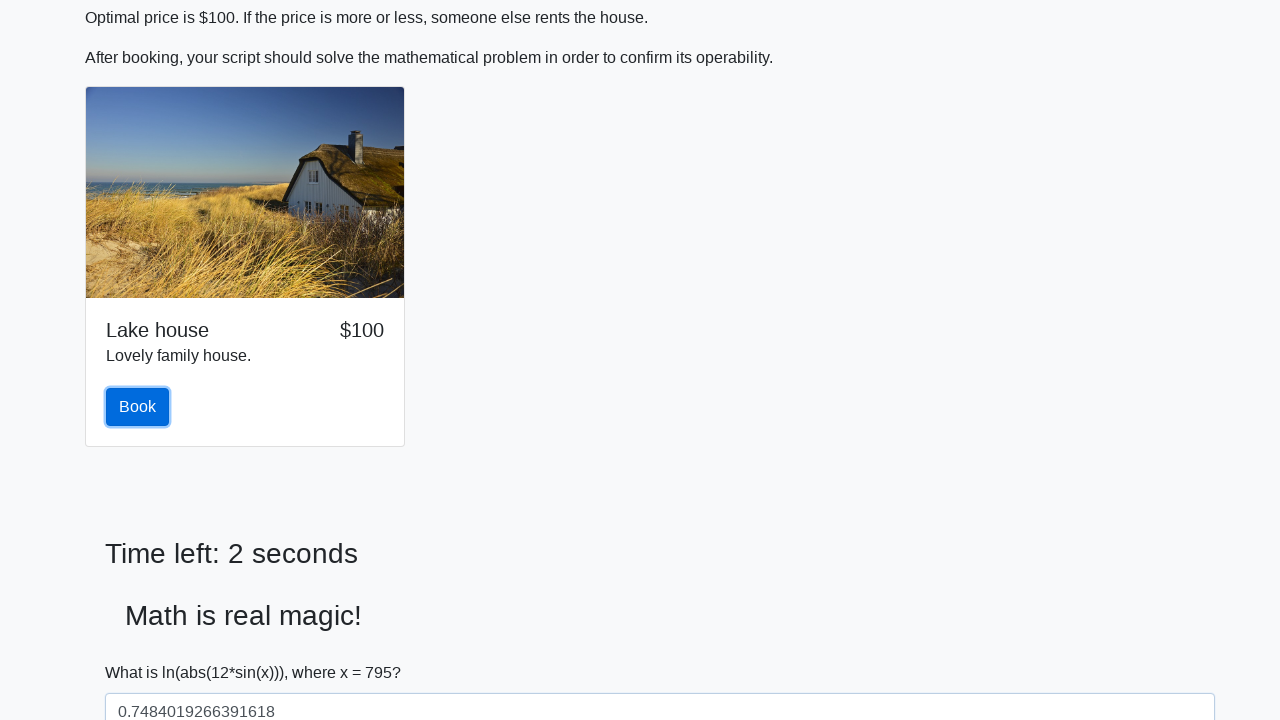

Clicked solve button to submit answer at (143, 651) on #solve
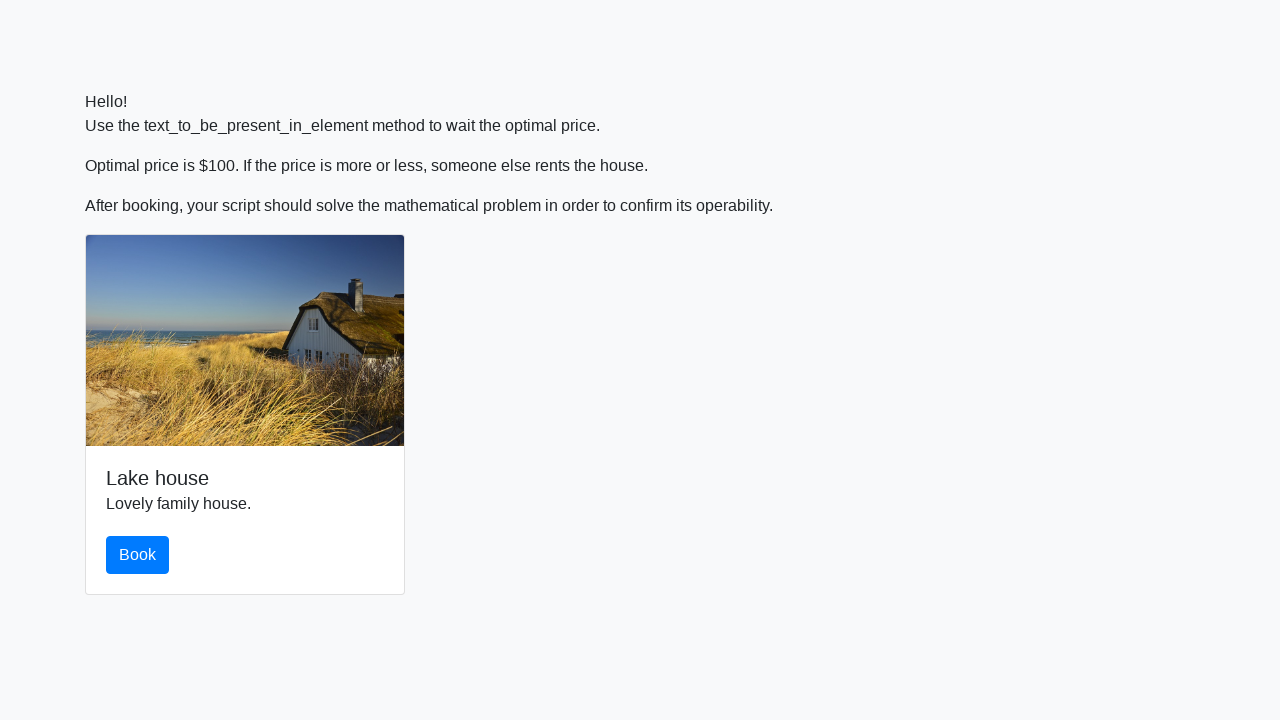

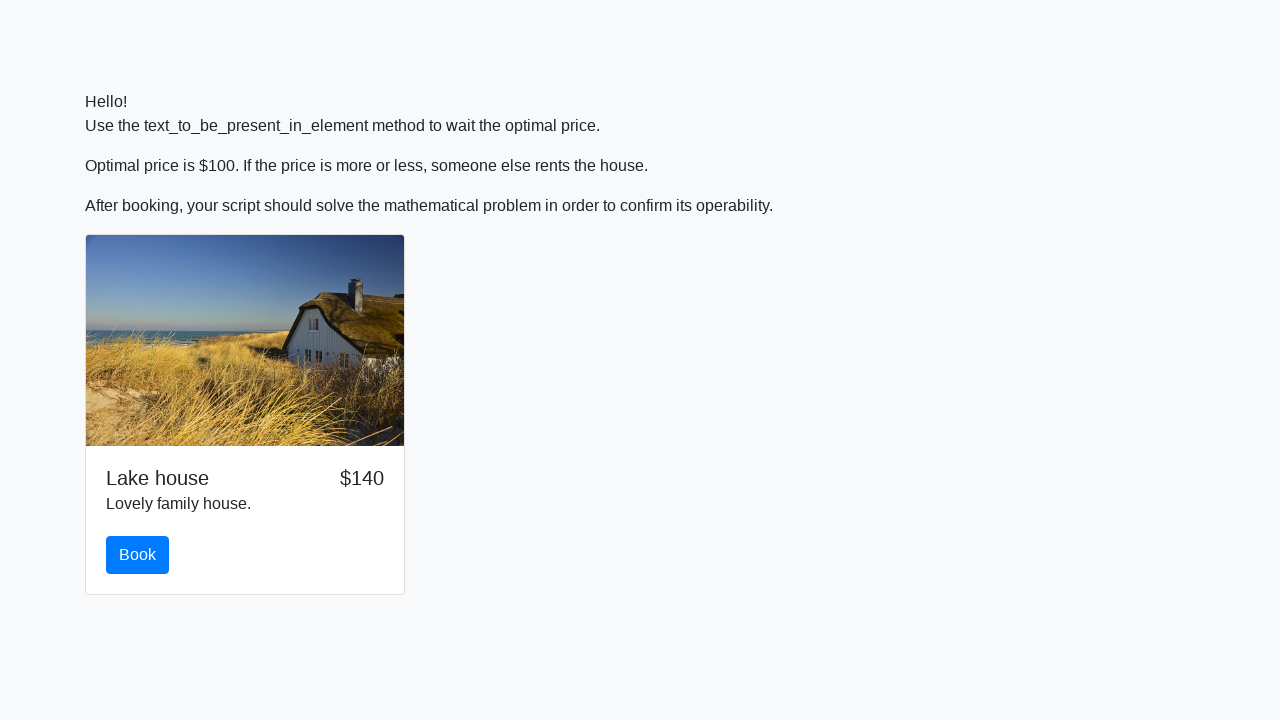